Navigates to the OrangeHRM login page and verifies the page loads successfully by checking the title

Starting URL: https://opensource-demo.orangehrmlive.com/web/index.php/auth/login

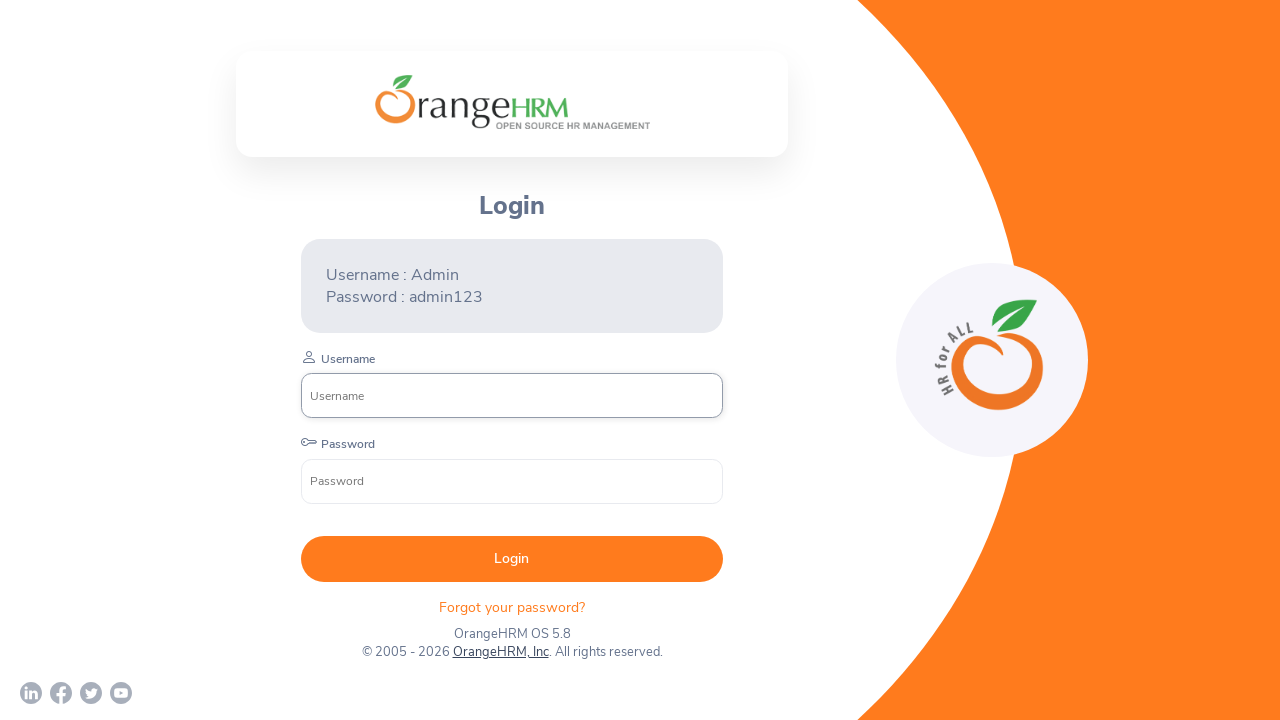

Navigated to OrangeHRM login page and waited for DOM to load
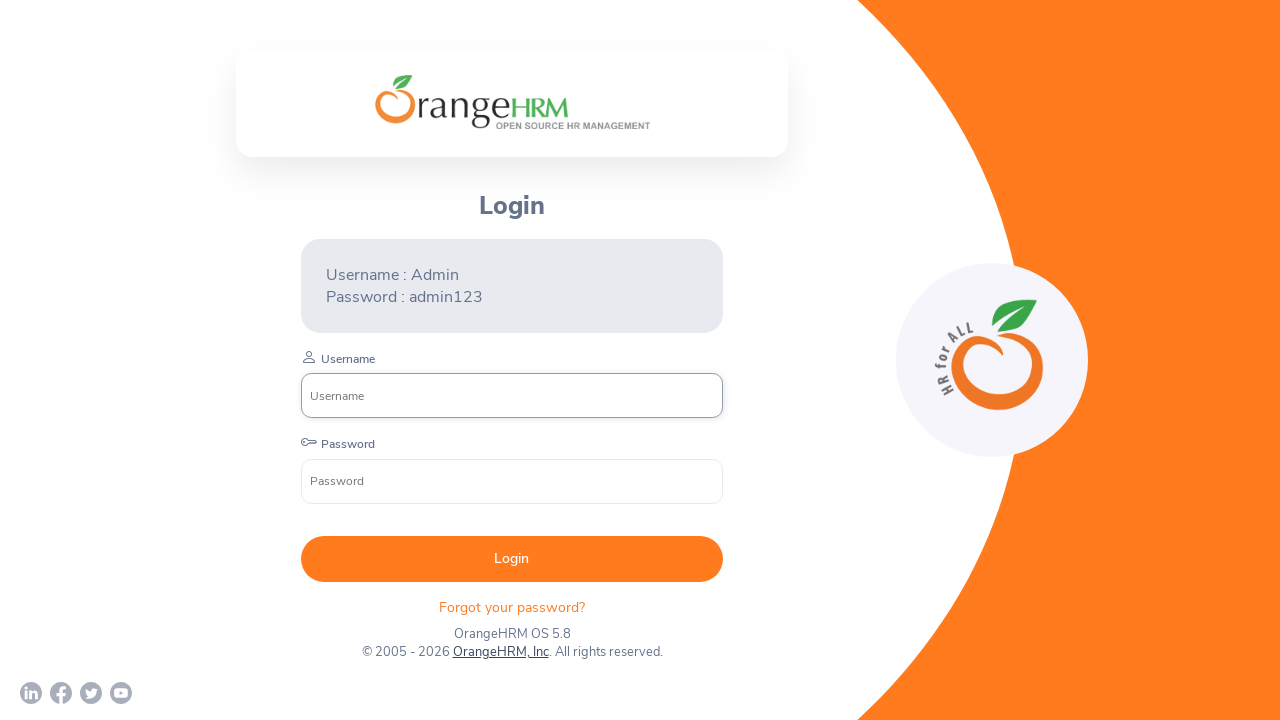

Retrieved page title: 'OrangeHRM'
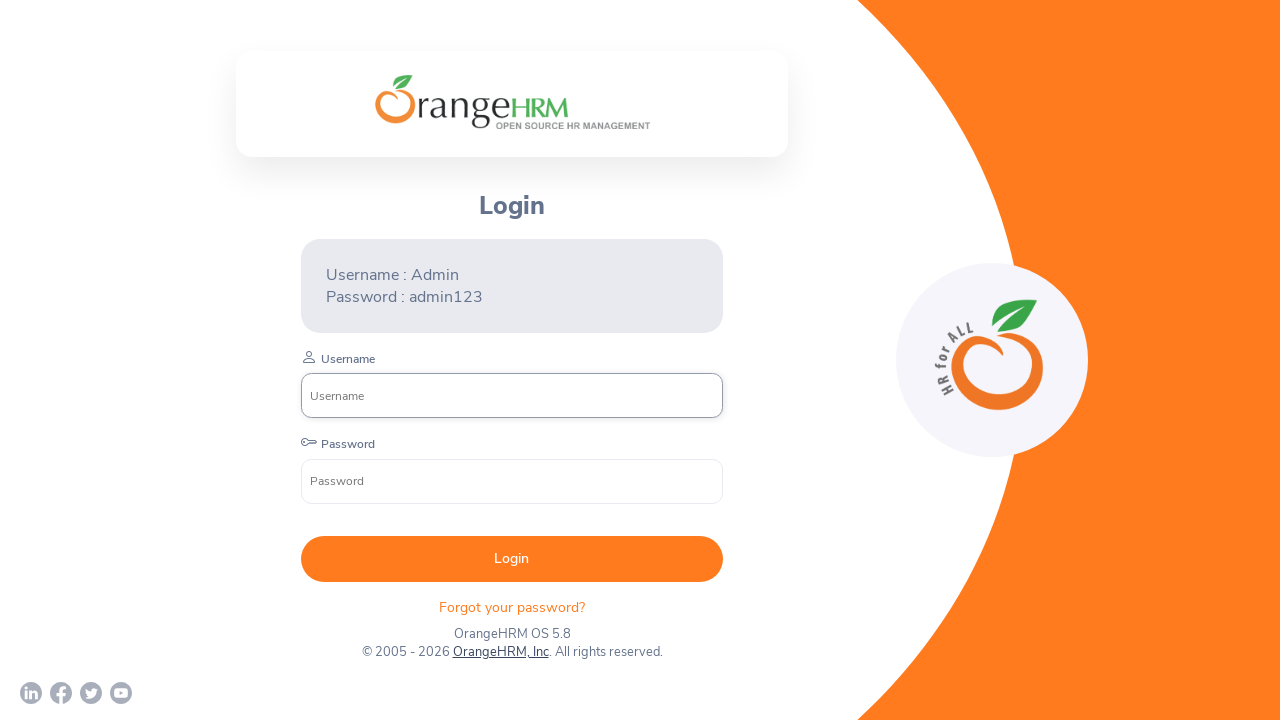

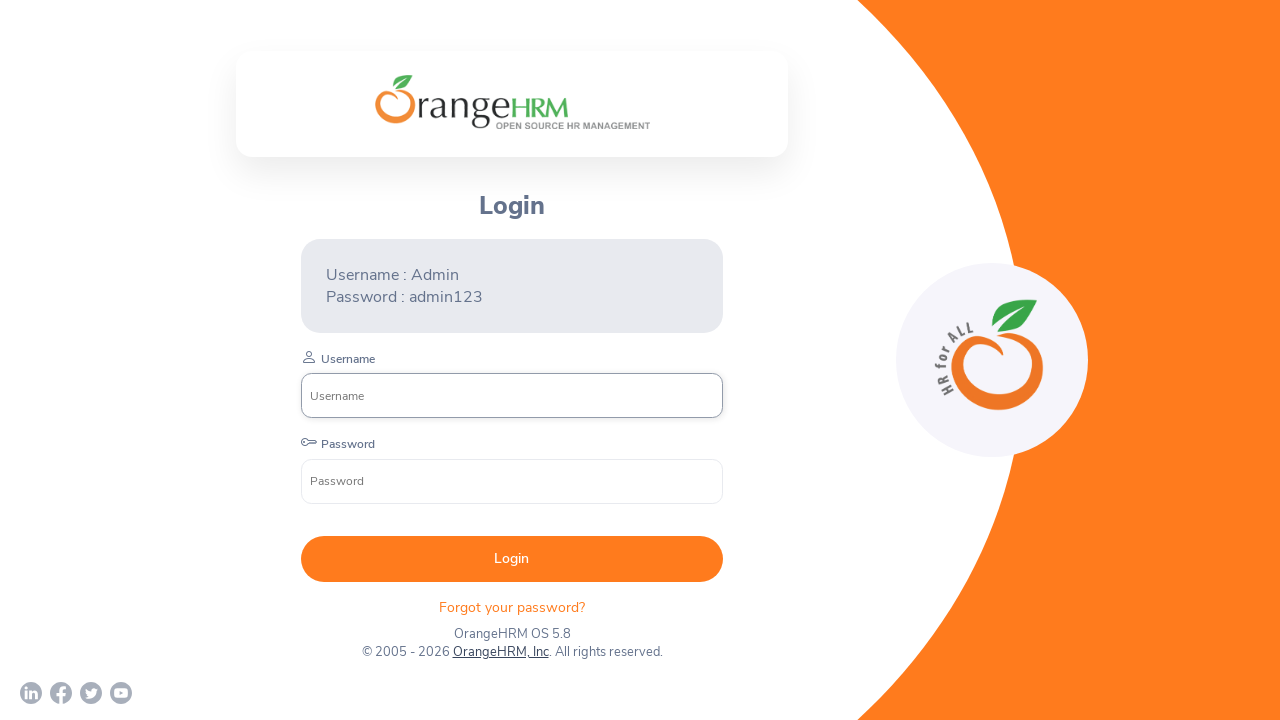